Tests the LAWA data download page by clicking on the Groundwater quality dataset download button and verifying the confirmation dialog appears with a download link

Starting URL: https://www.lawa.org.nz/download-data/

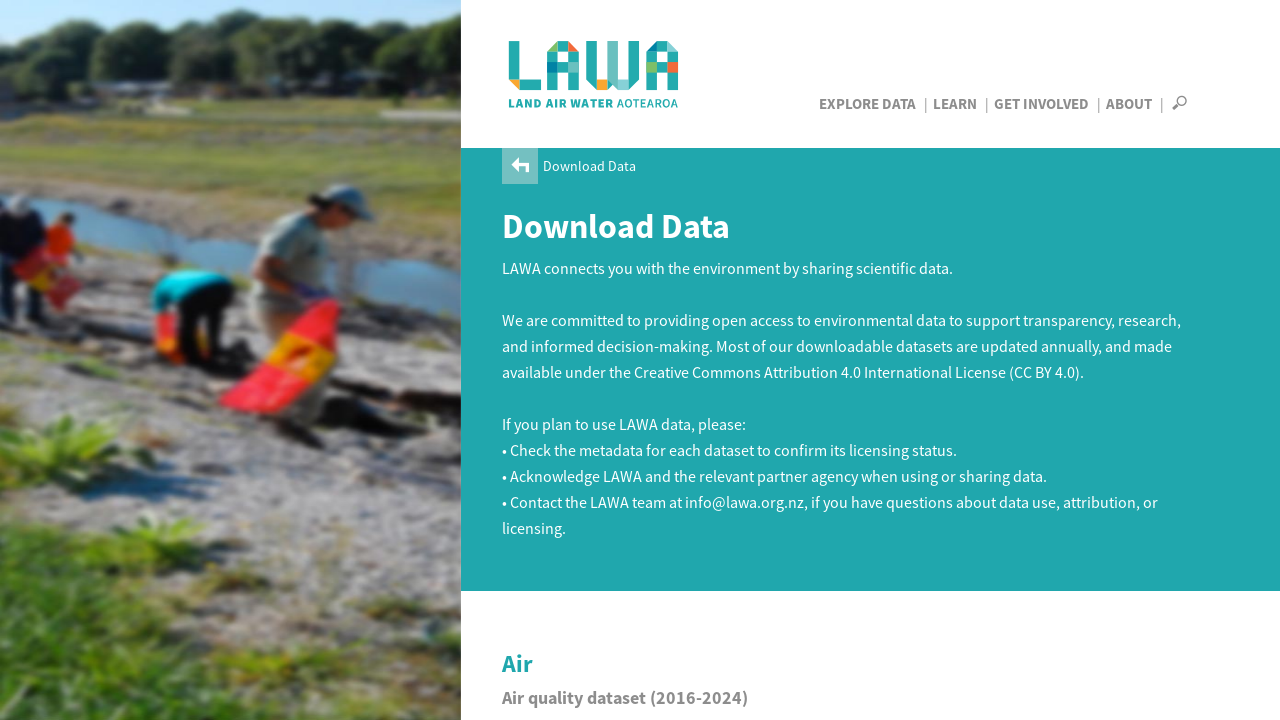

Clicked on the Groundwater quality dataset download button at (577, 360) on xpath=//*[@id="body"]/div[2]/div/div/div[4]/div[1]/div/a
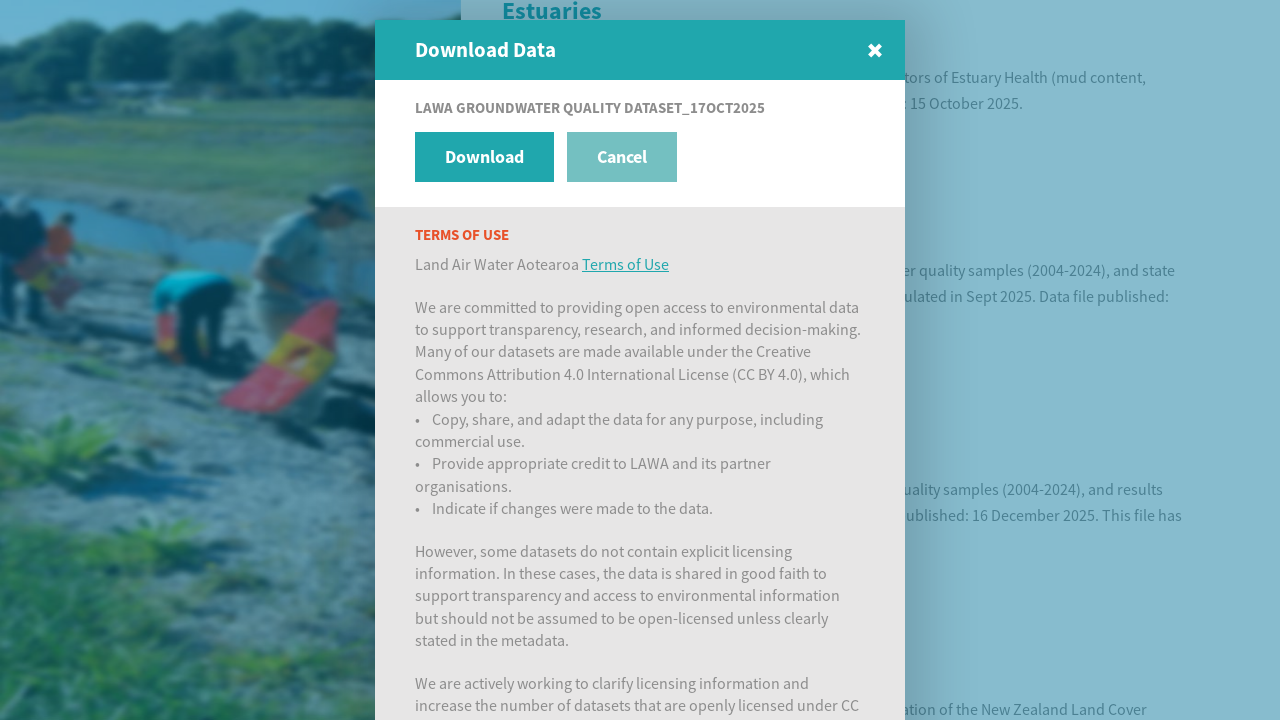

Confirmation dialog with download link appeared
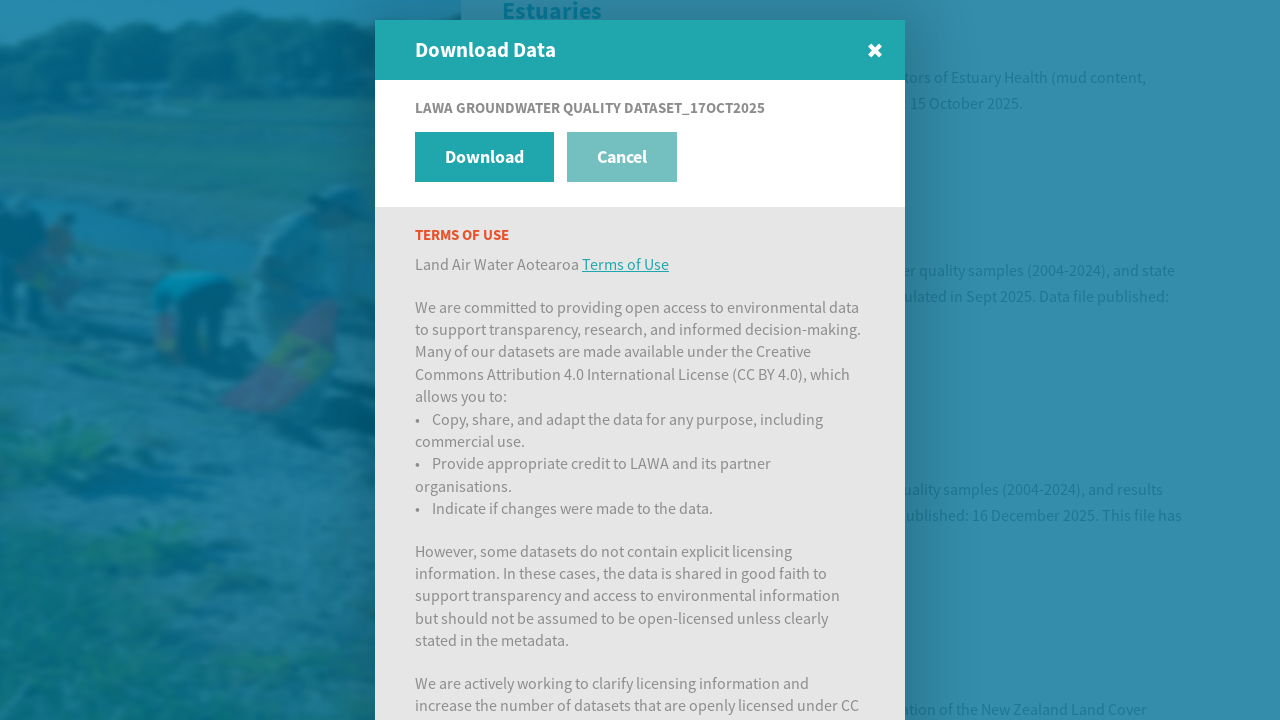

Retrieved href attribute from download link element
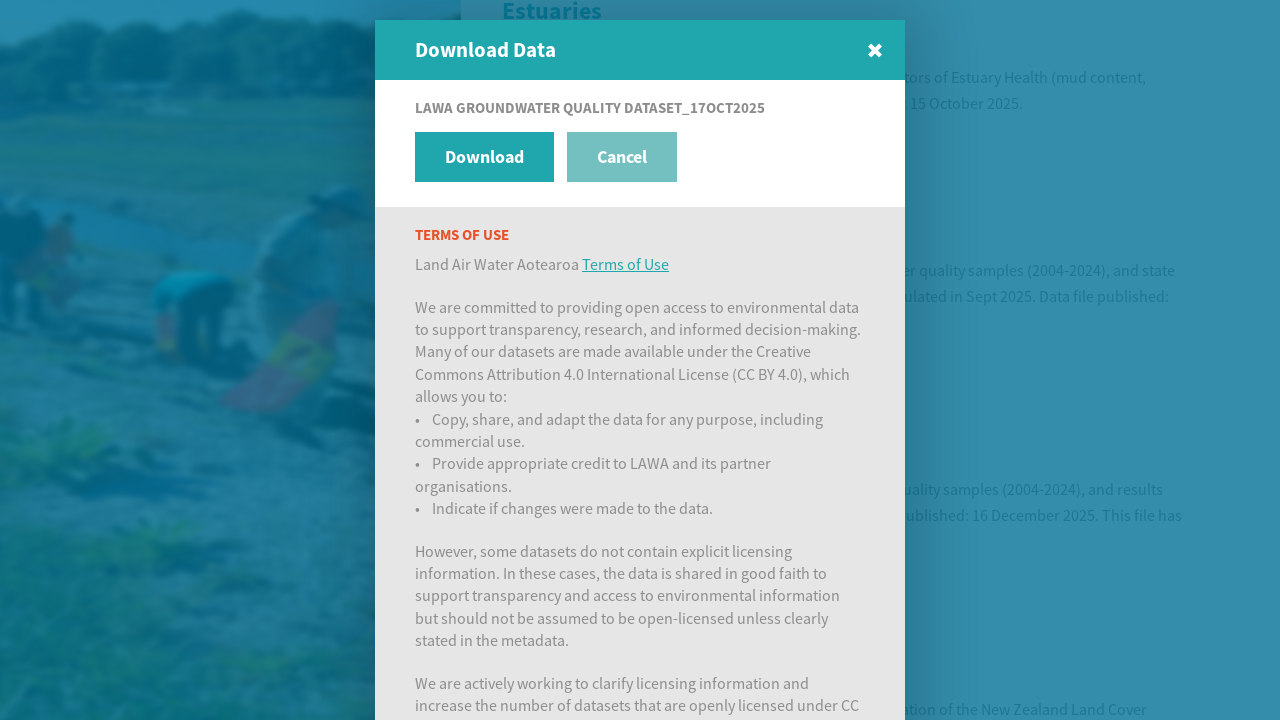

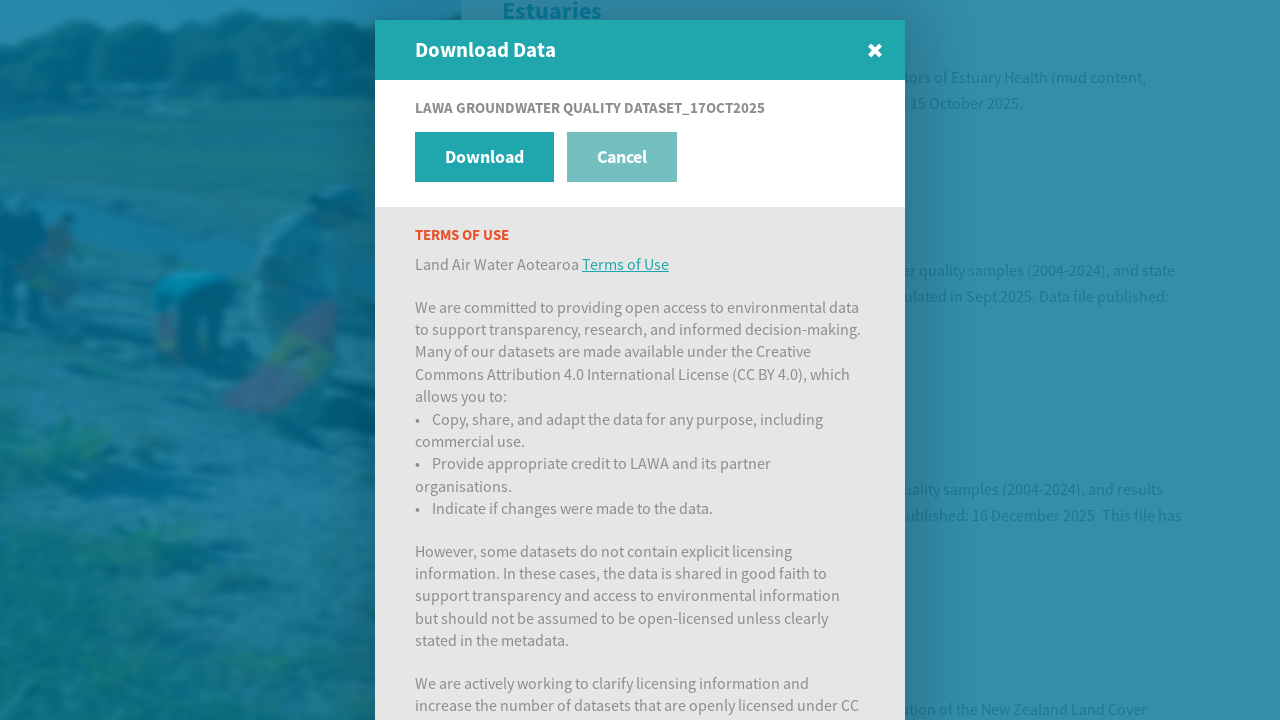